Tests dynamic dropdown functionality for flight booking by selecting origin and destination cities

Starting URL: https://rahulshettyacademy.com/dropdownsPractise/

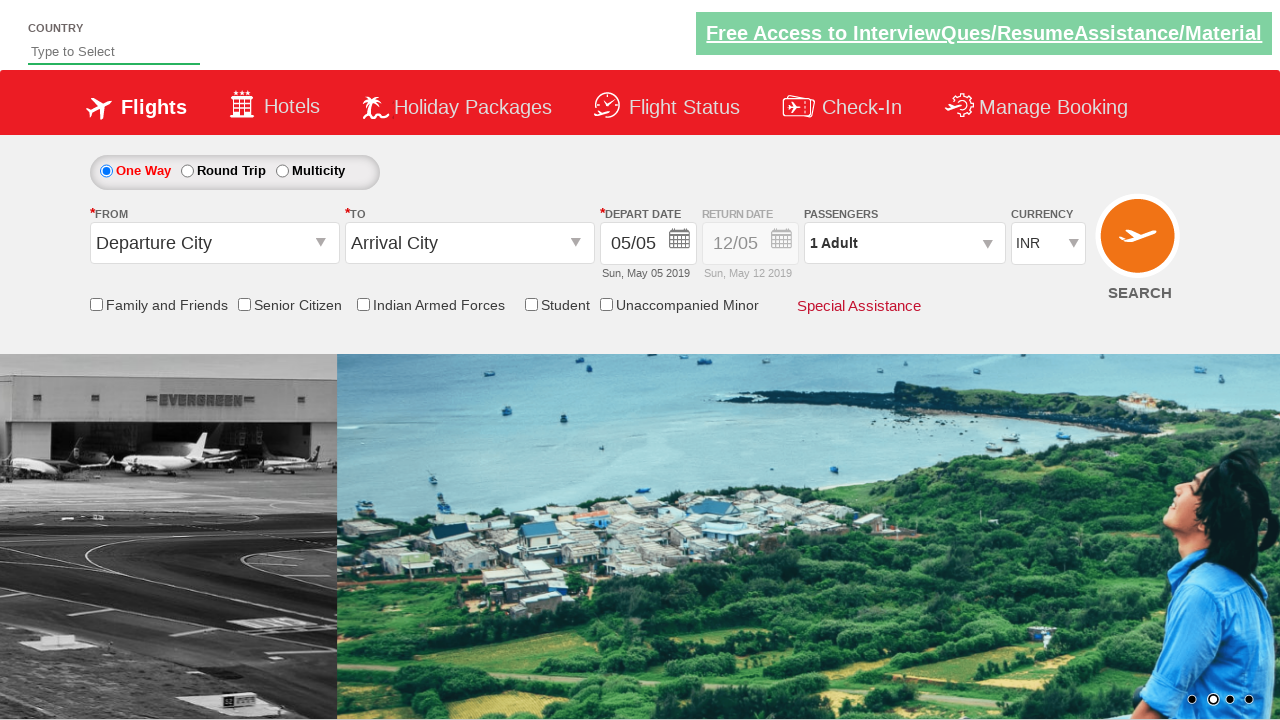

Clicked on origin station dropdown at (214, 243) on #ctl00_mainContent_ddl_originStation1_CTXT
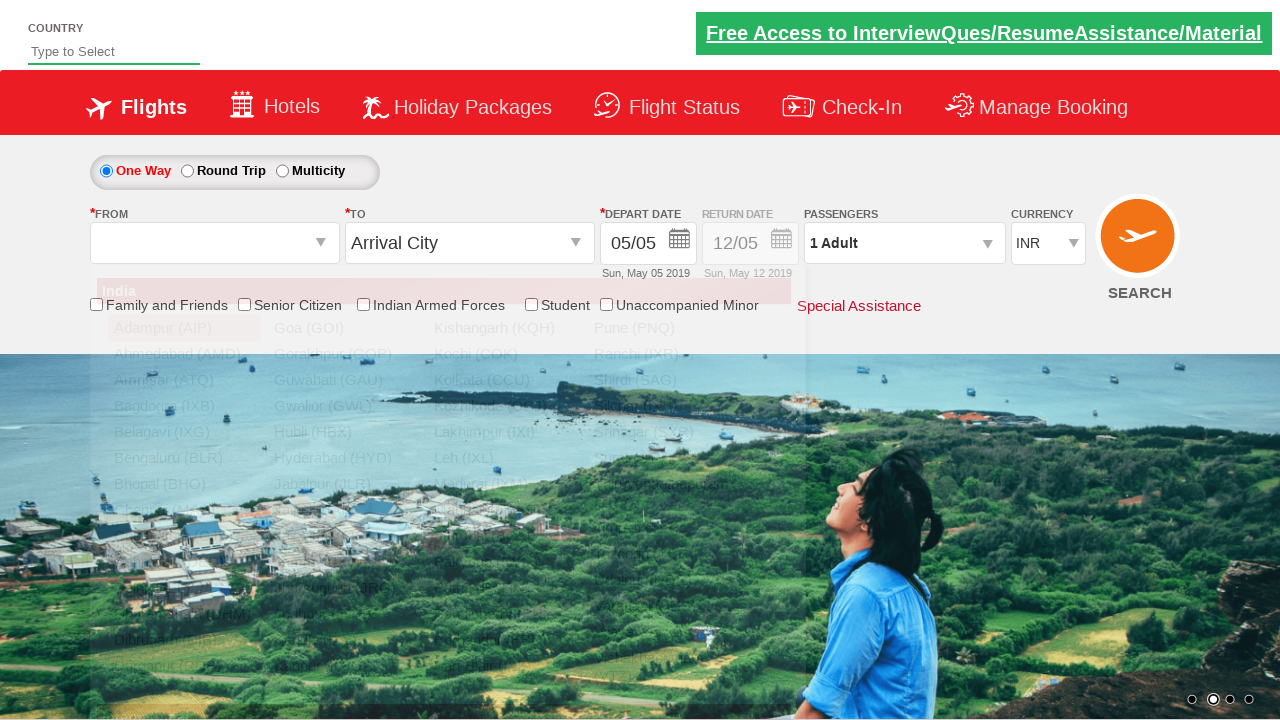

Selected Delhi (DEL) as origin city at (184, 588) on xpath=//a[contains(text(),'Delhi (DEL)')]
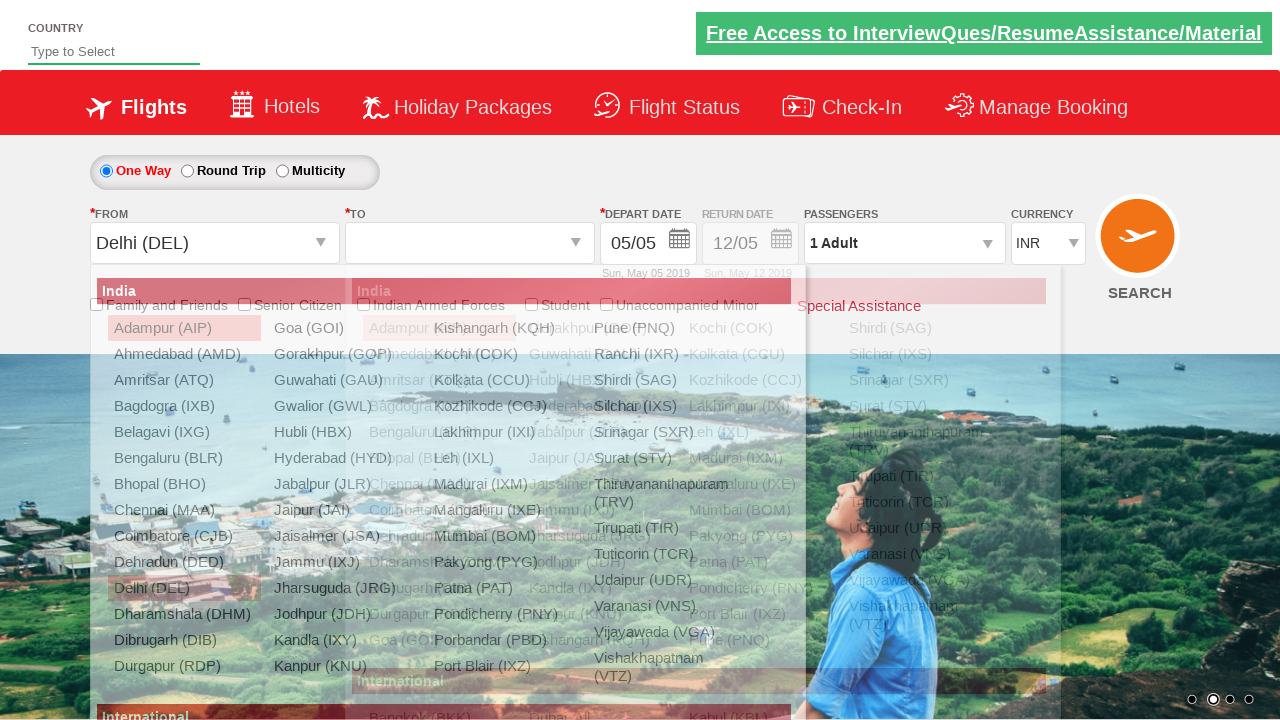

Waited 2 seconds for destination dropdown to be ready
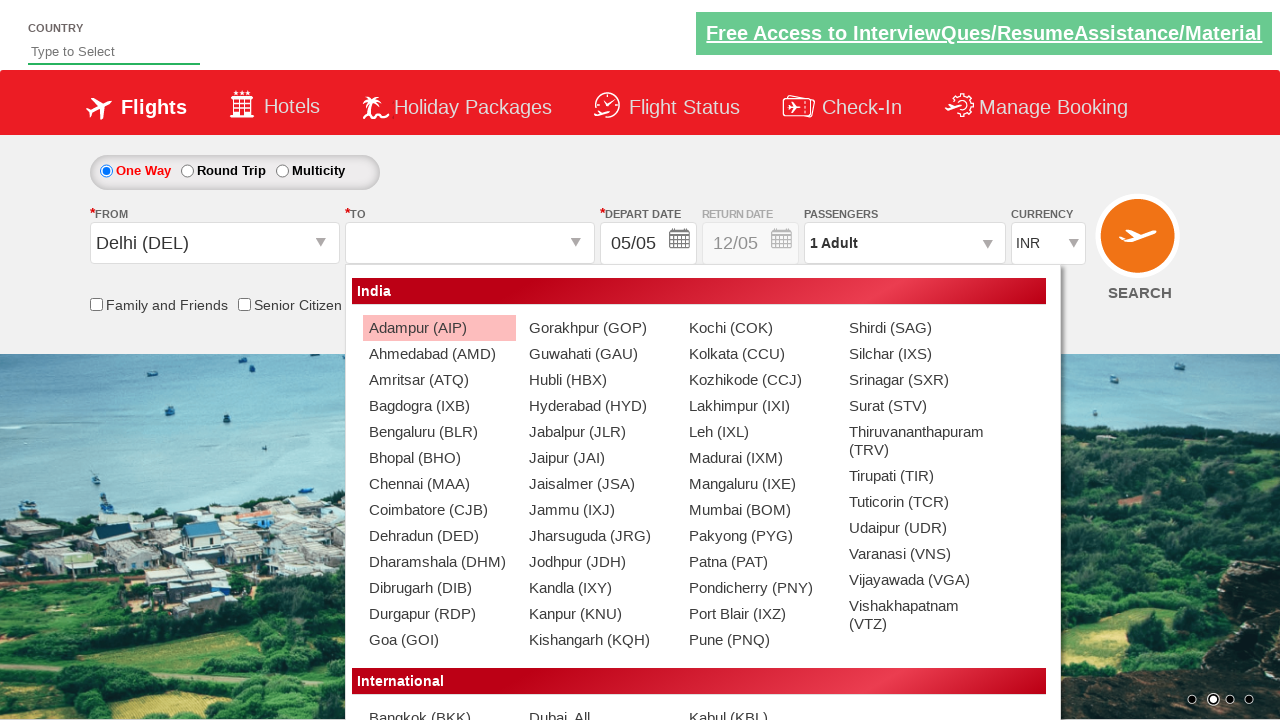

Selected Chennai (MAA) as destination city at (439, 484) on xpath=//div[@id='glsctl00_mainContent_ddl_destinationStation1_CTNR']//a[@value='
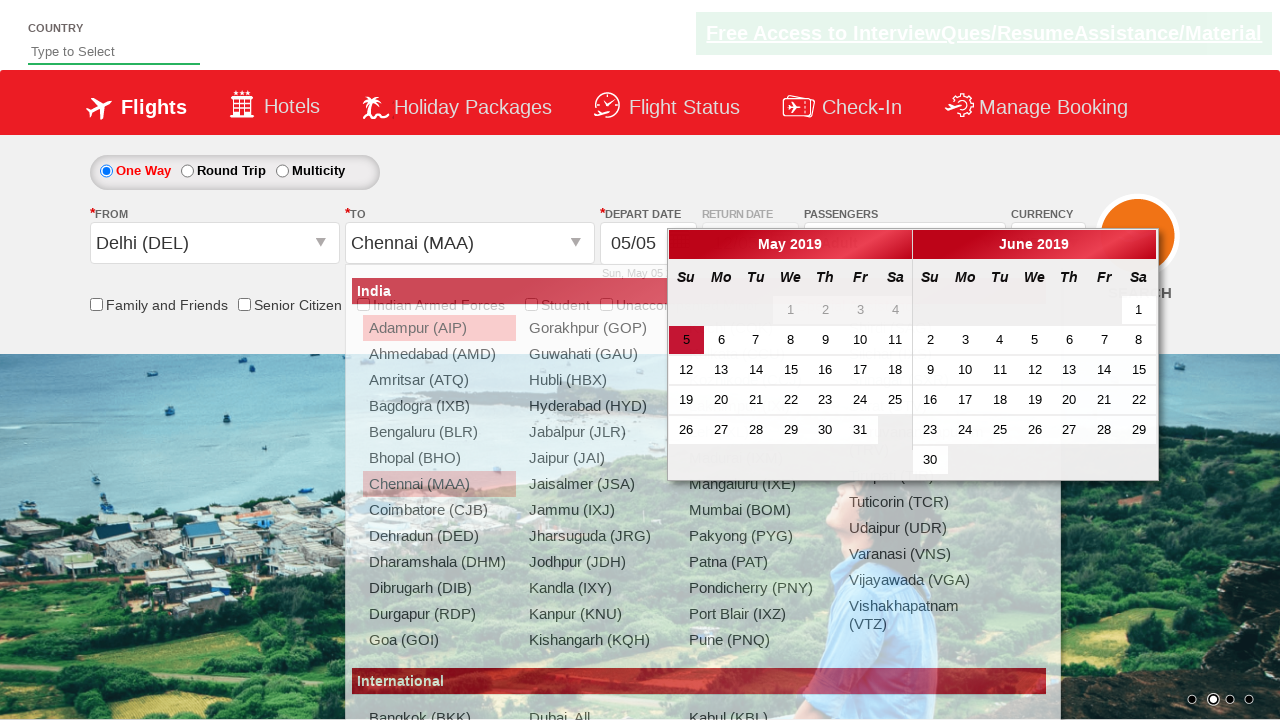

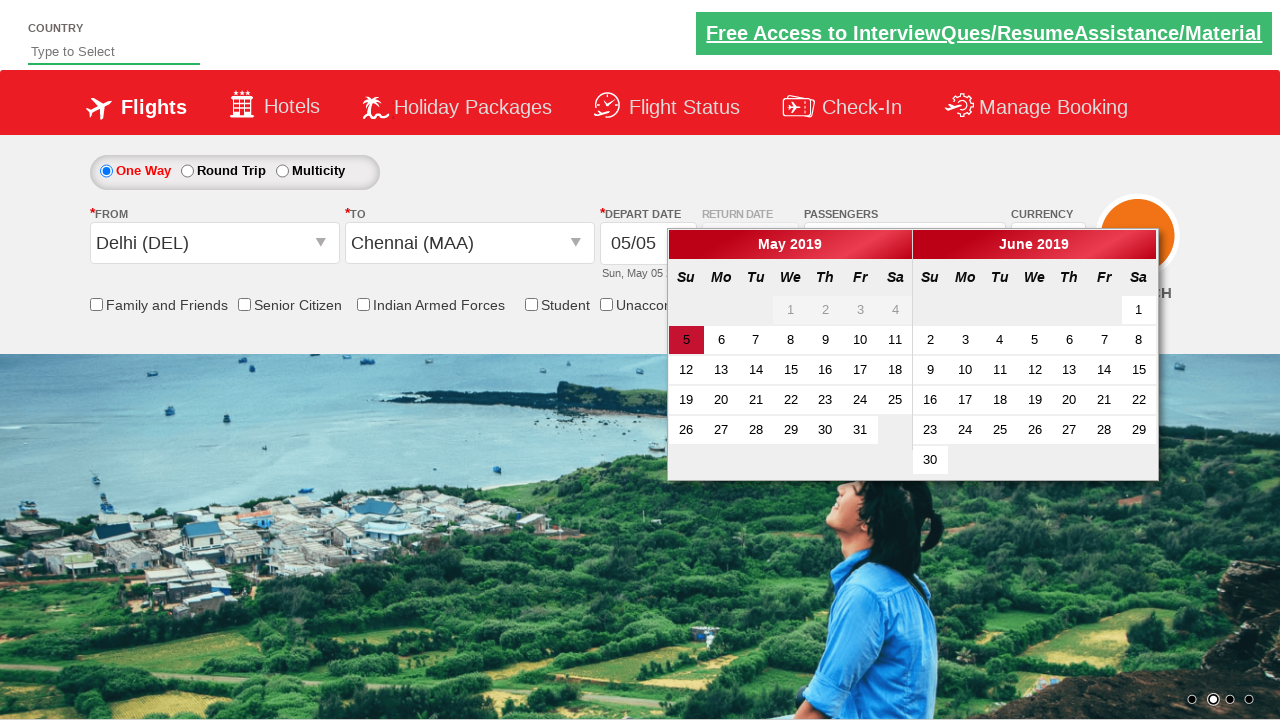